Tests scrolling the page and then verifying a centered element is visible after manual scroll

Starting URL: https://applitools.github.io/demo/TestPages/FramesTestPage/

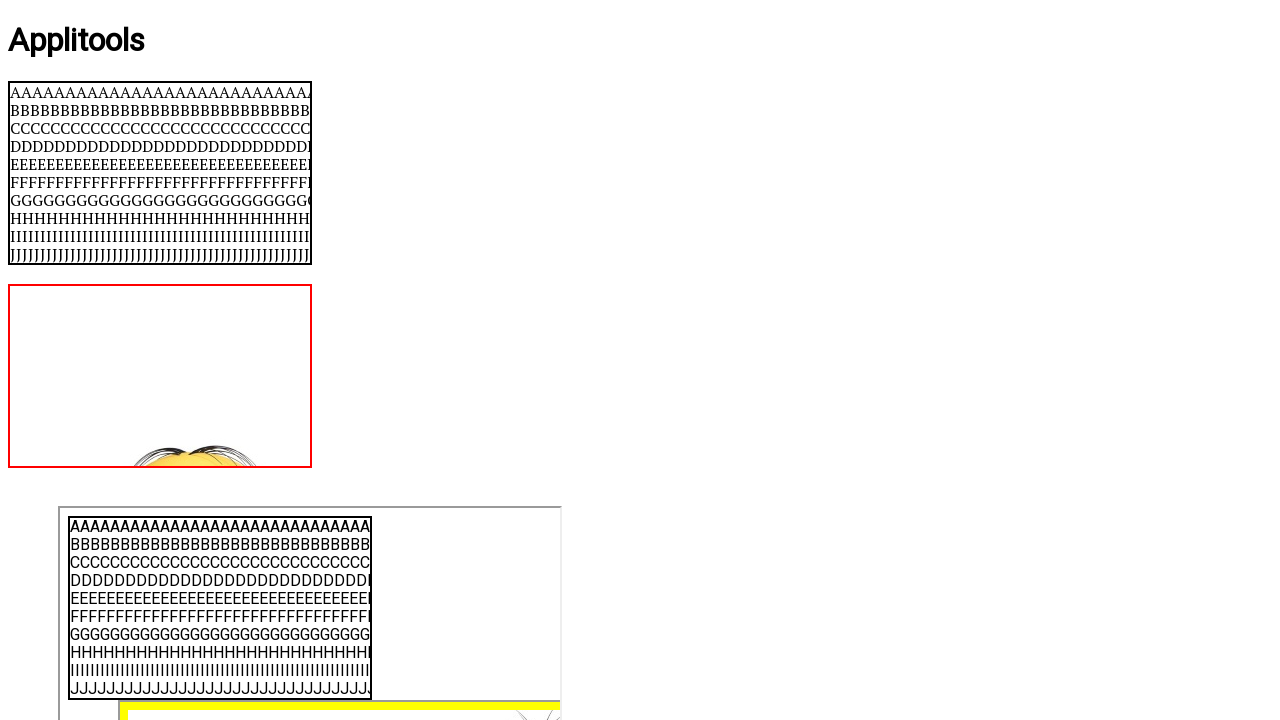

Scrolled page down by 250 pixels
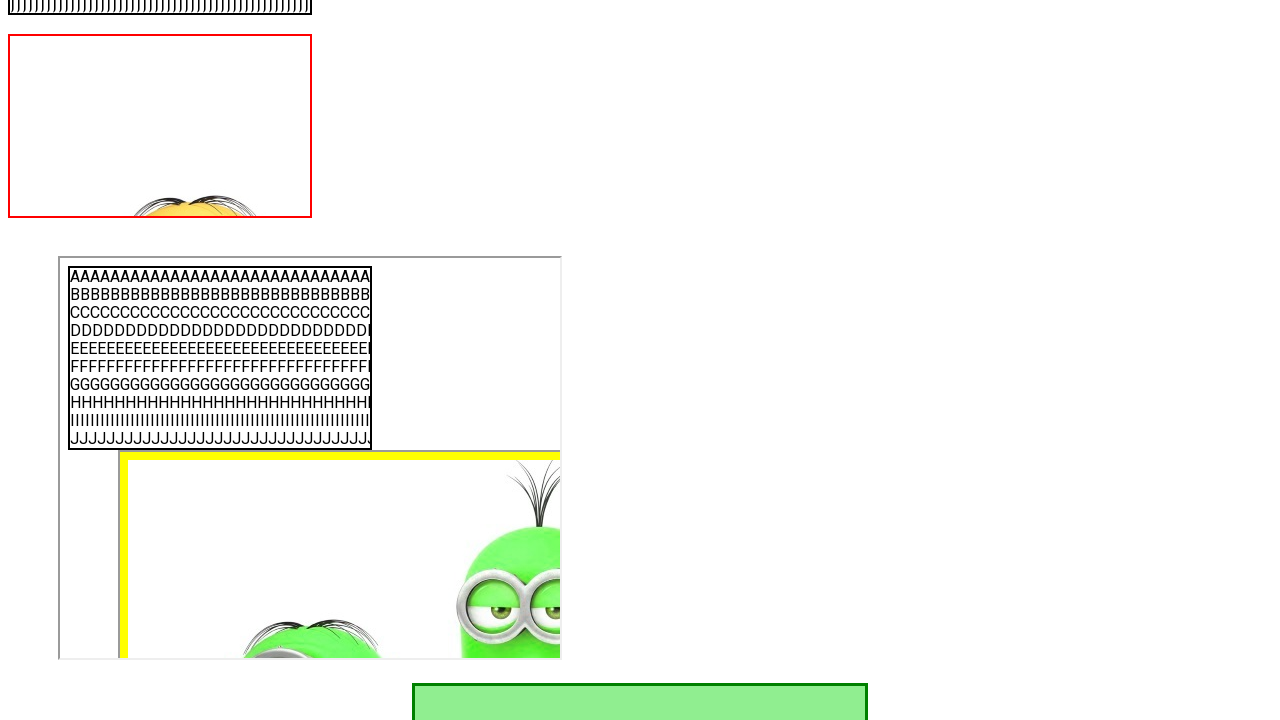

Centered element is visible after manual scroll
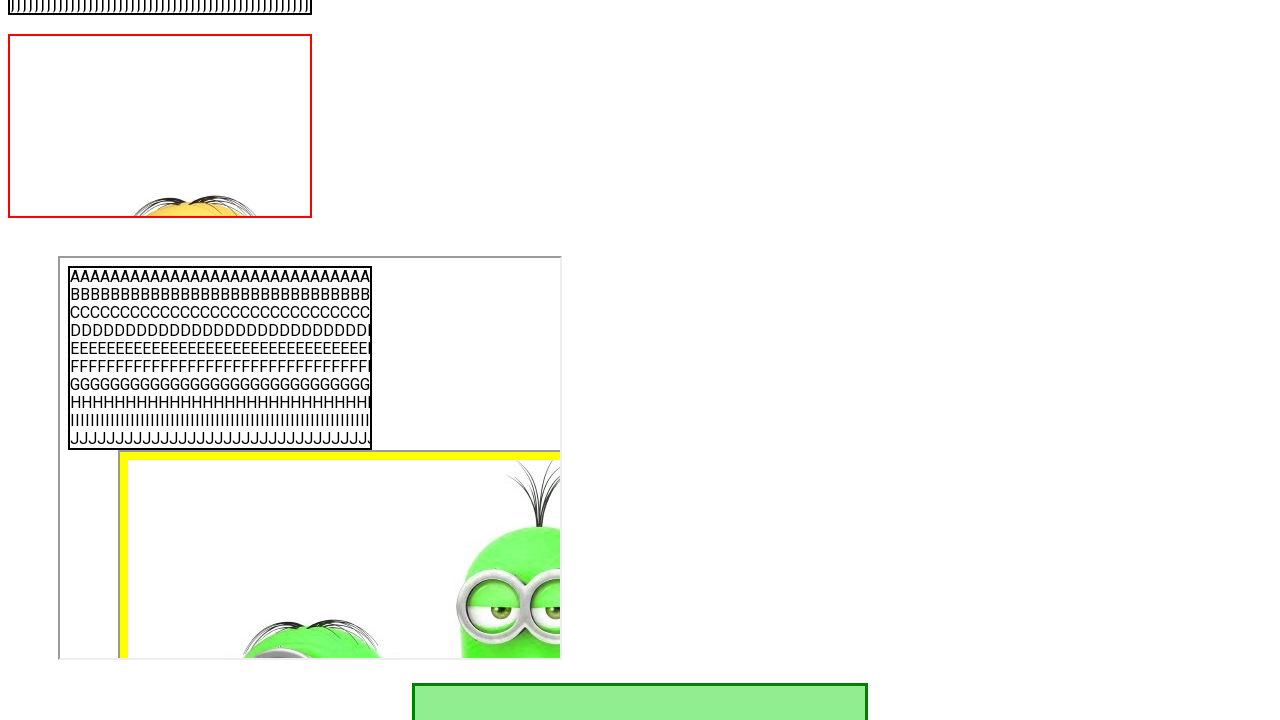

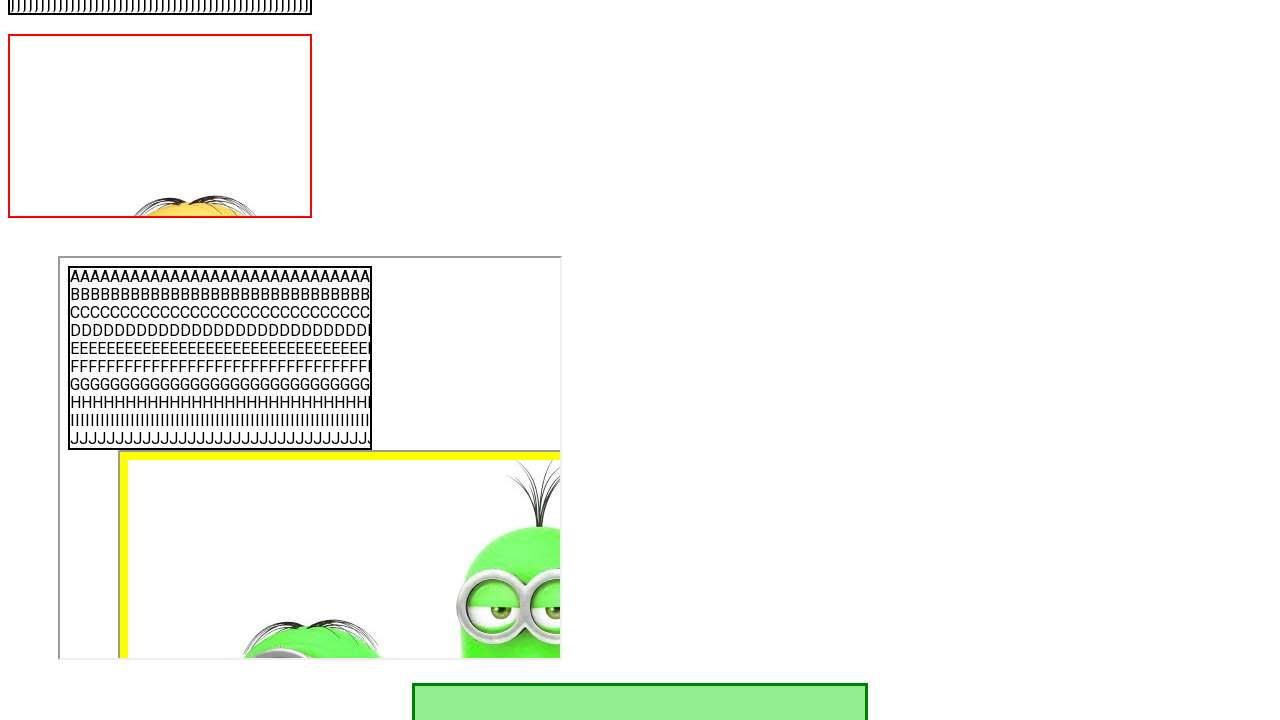